Tests scrolling functionality on the Automation Practice page, including page scroll and scrolling within a fixed-header table element to verify table content is accessible.

Starting URL: https://www.rahulshettyacademy.com/AutomationPractice/

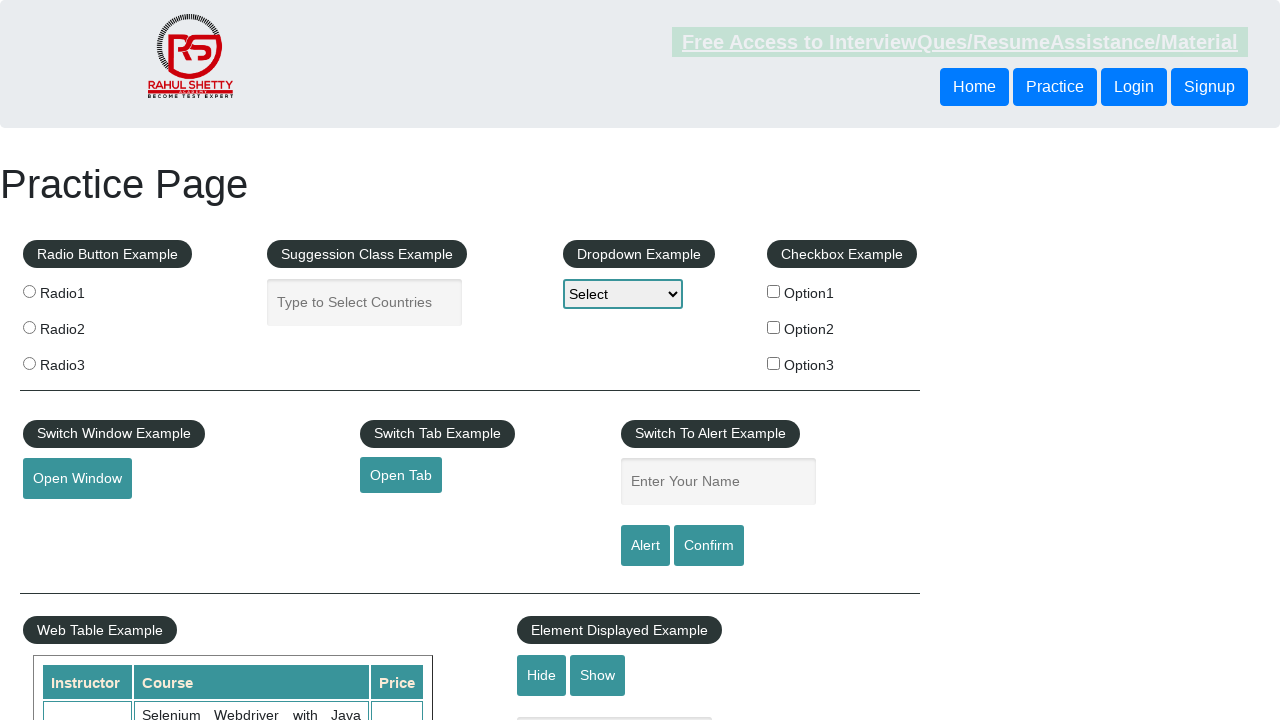

Scrolled page down by 500 pixels
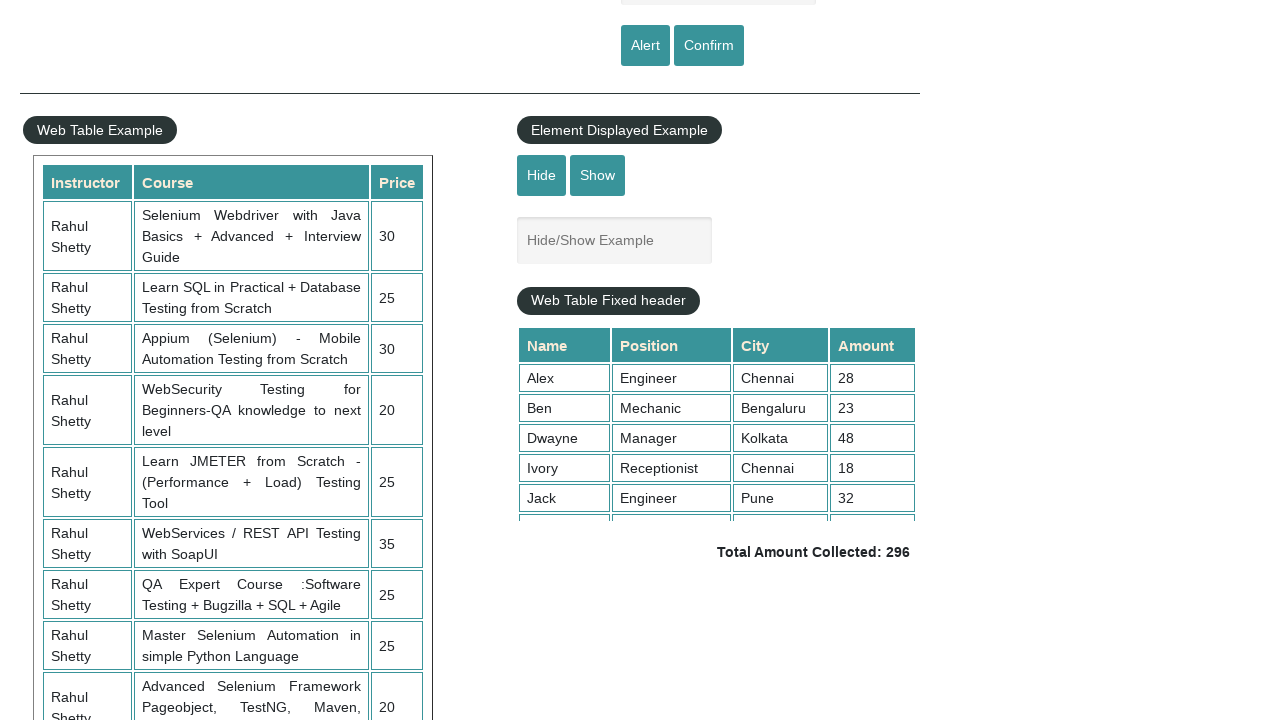

Waited 1 second for page scroll to complete
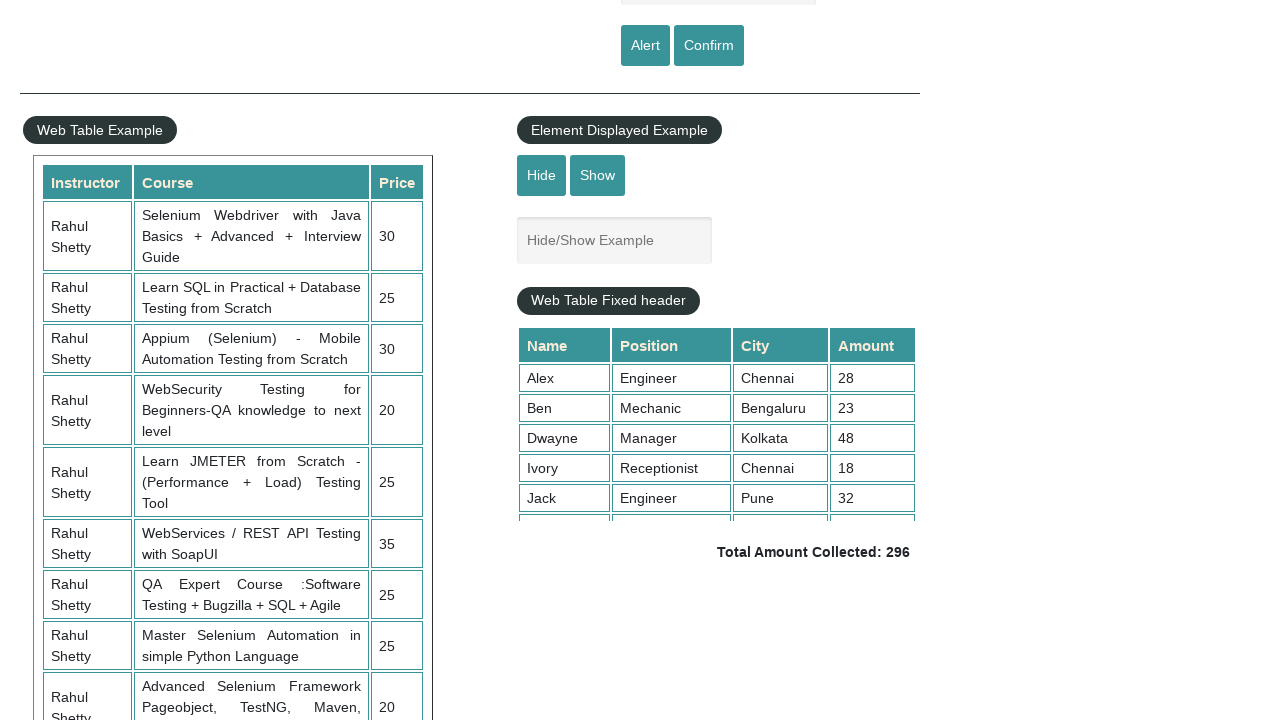

Scrolled within fixed-header table element by 5000 pixels
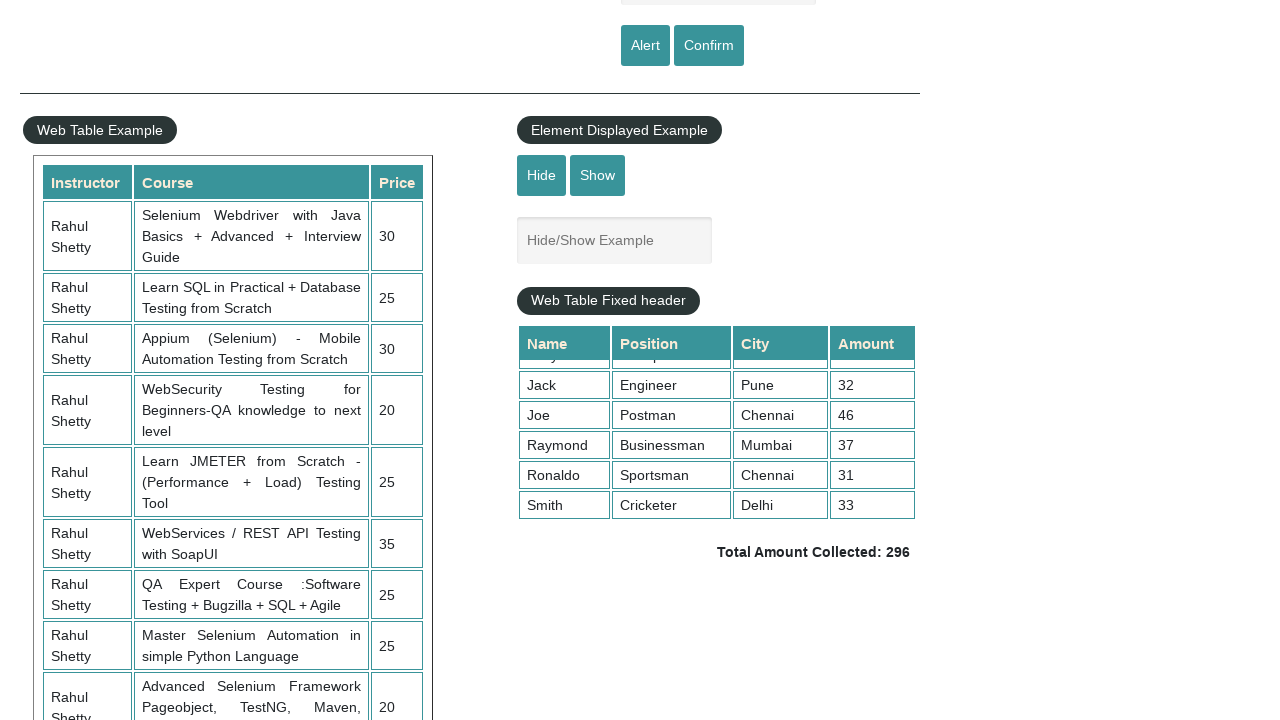

Waited 1 second for table scroll to complete
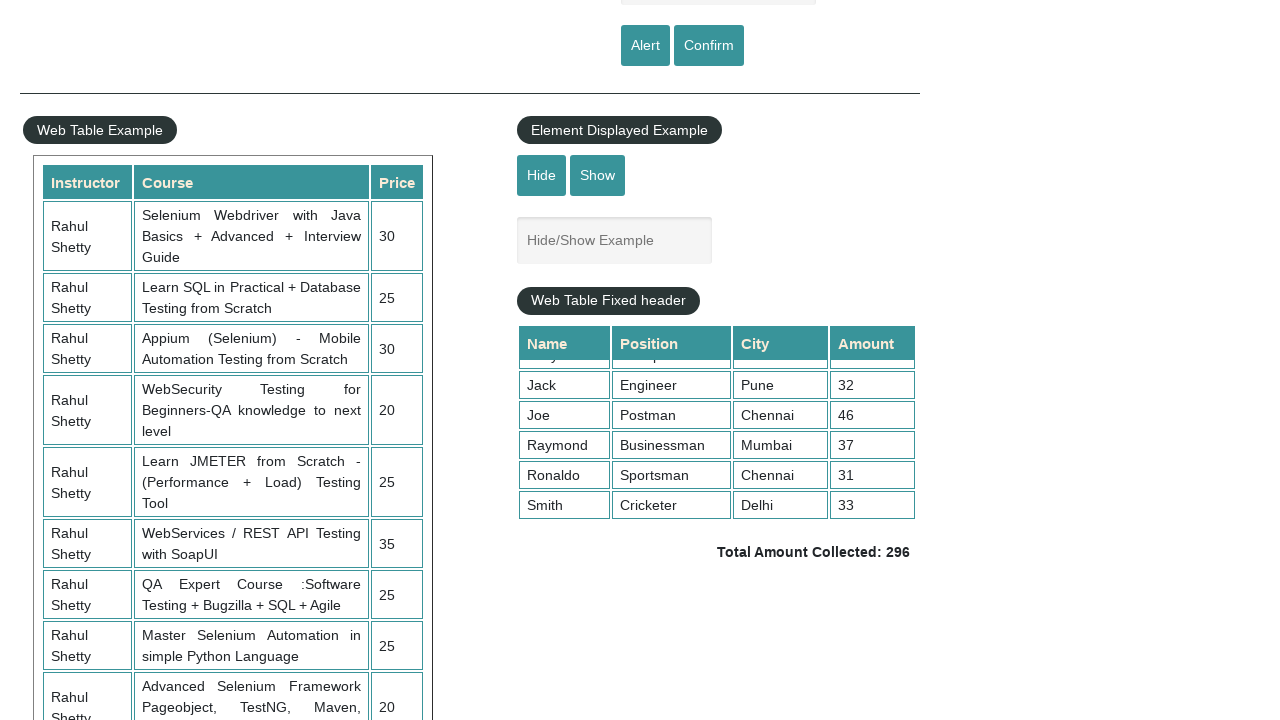

Verified table cells in 4th column are present and accessible
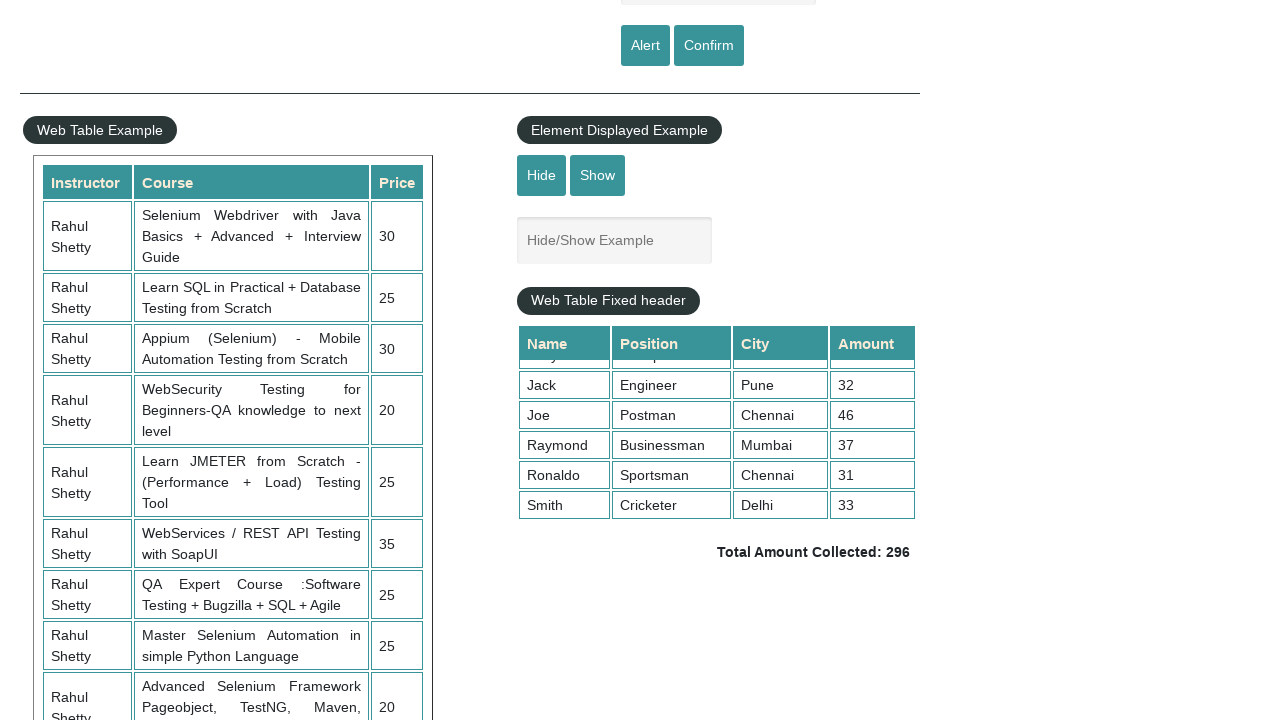

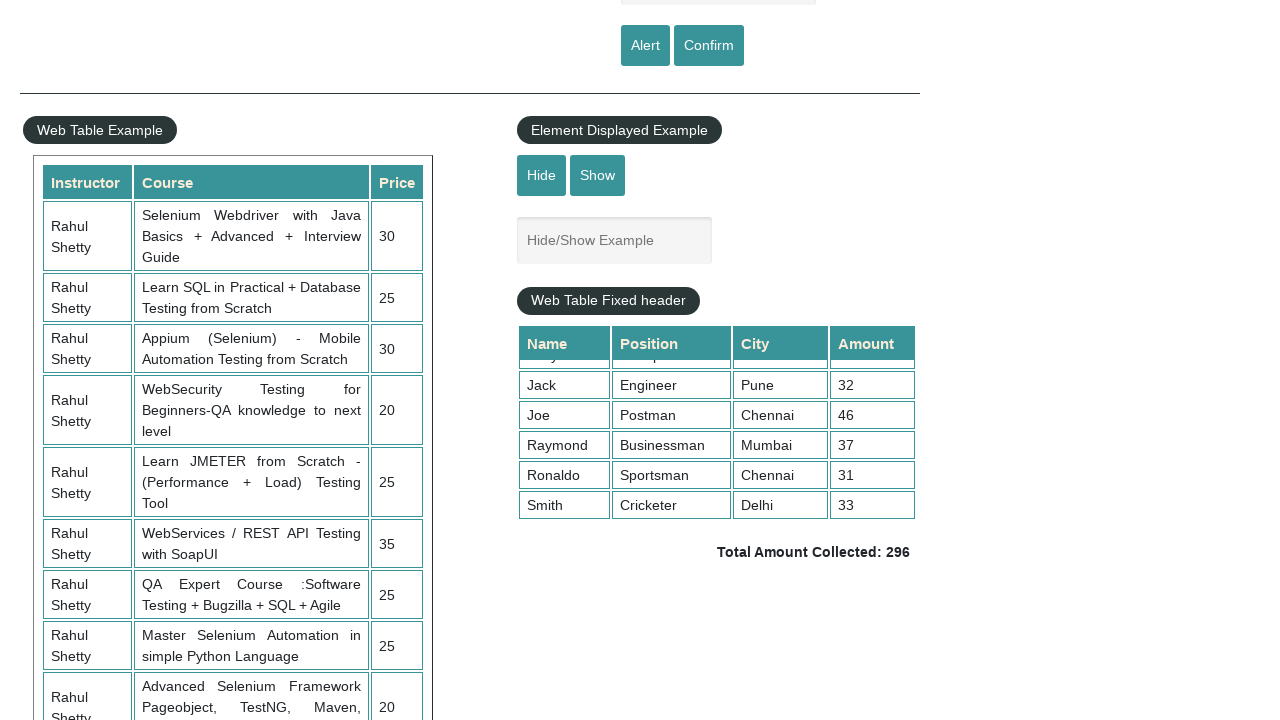